Solves a math problem on a form by calculating the answer from a displayed value, filling the result, selecting checkboxes and radio buttons, then submitting the form

Starting URL: https://suninjuly.github.io/math.html

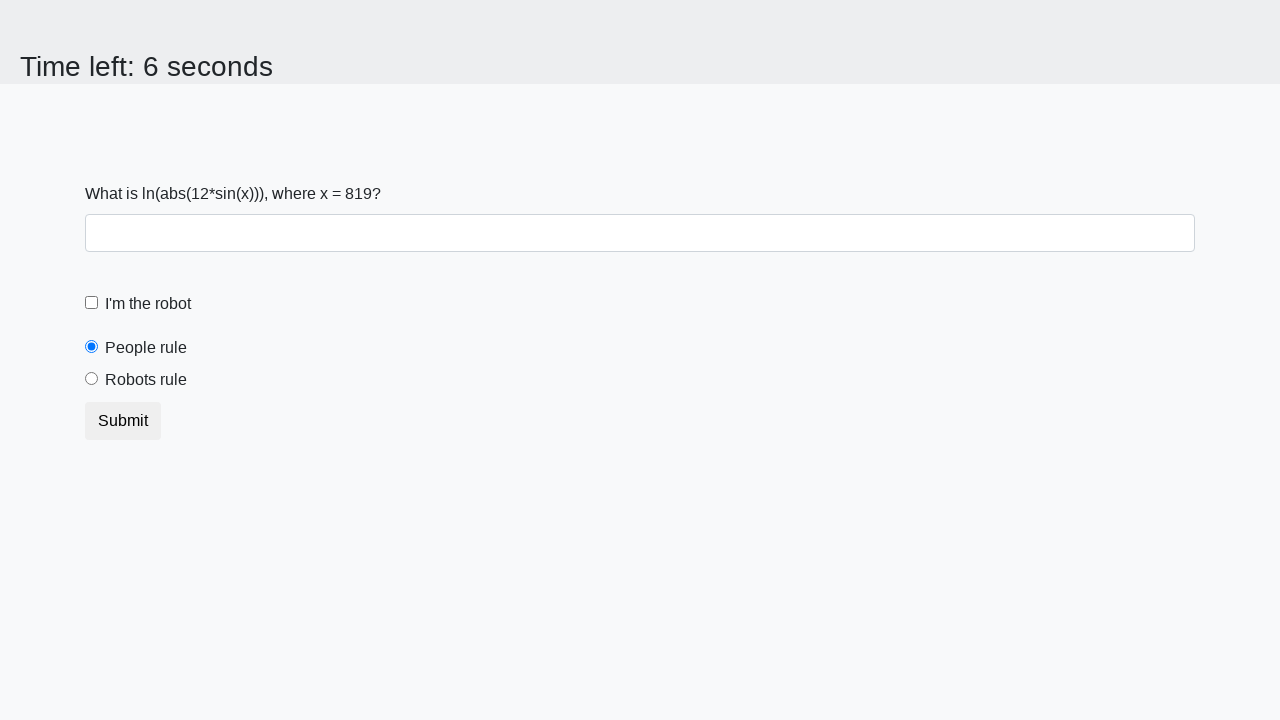

Retrieved the value to calculate from #input_value element
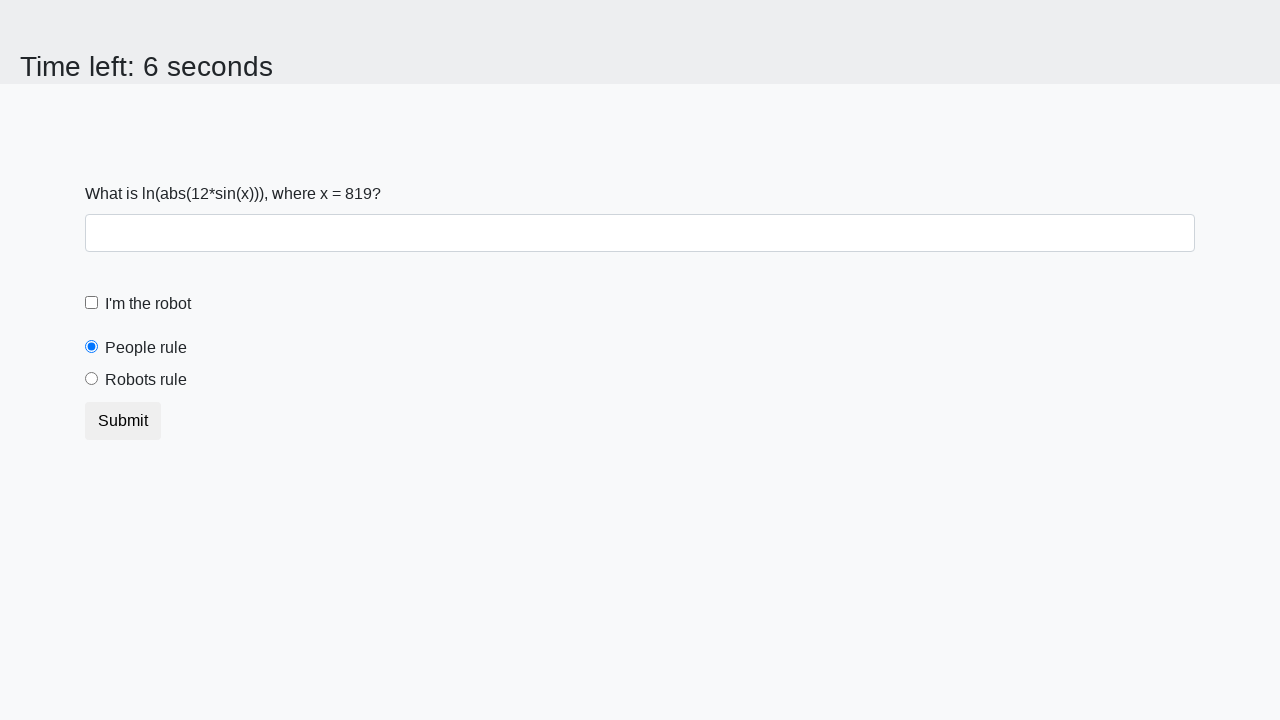

Calculated the answer using logarithmic formula: 2.2824327743296964
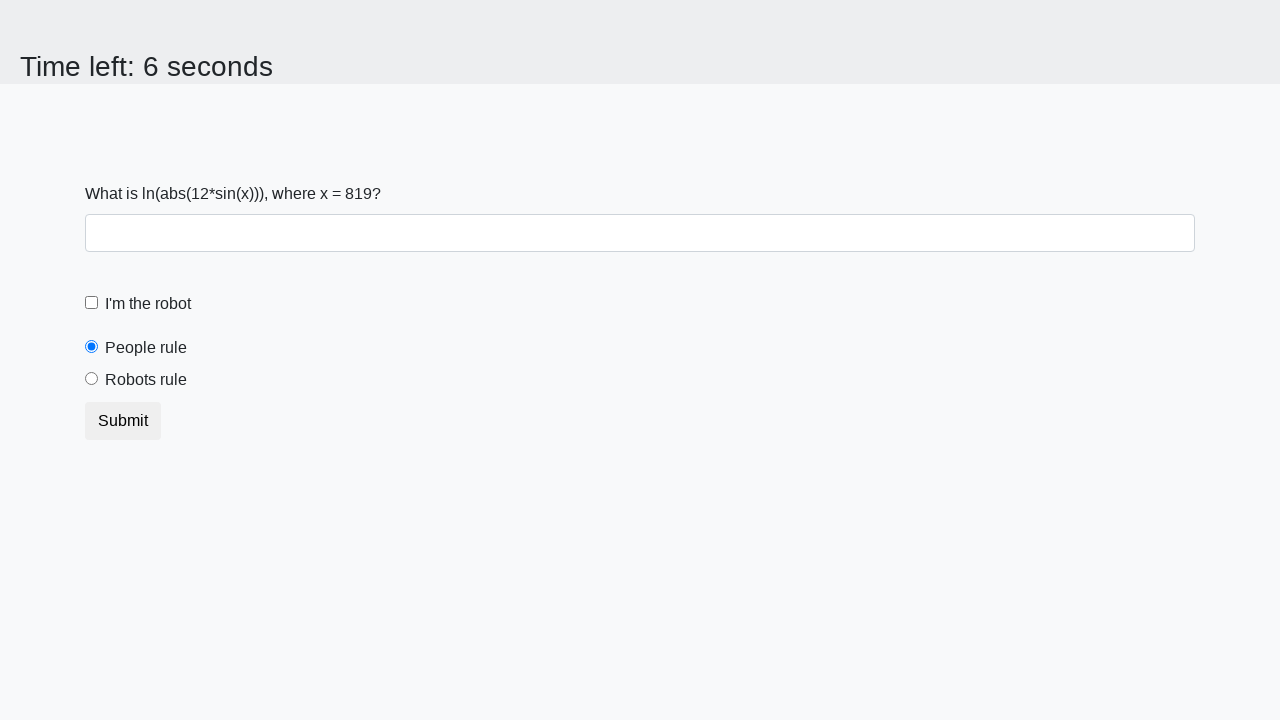

Filled the answer field with calculated result on #answer
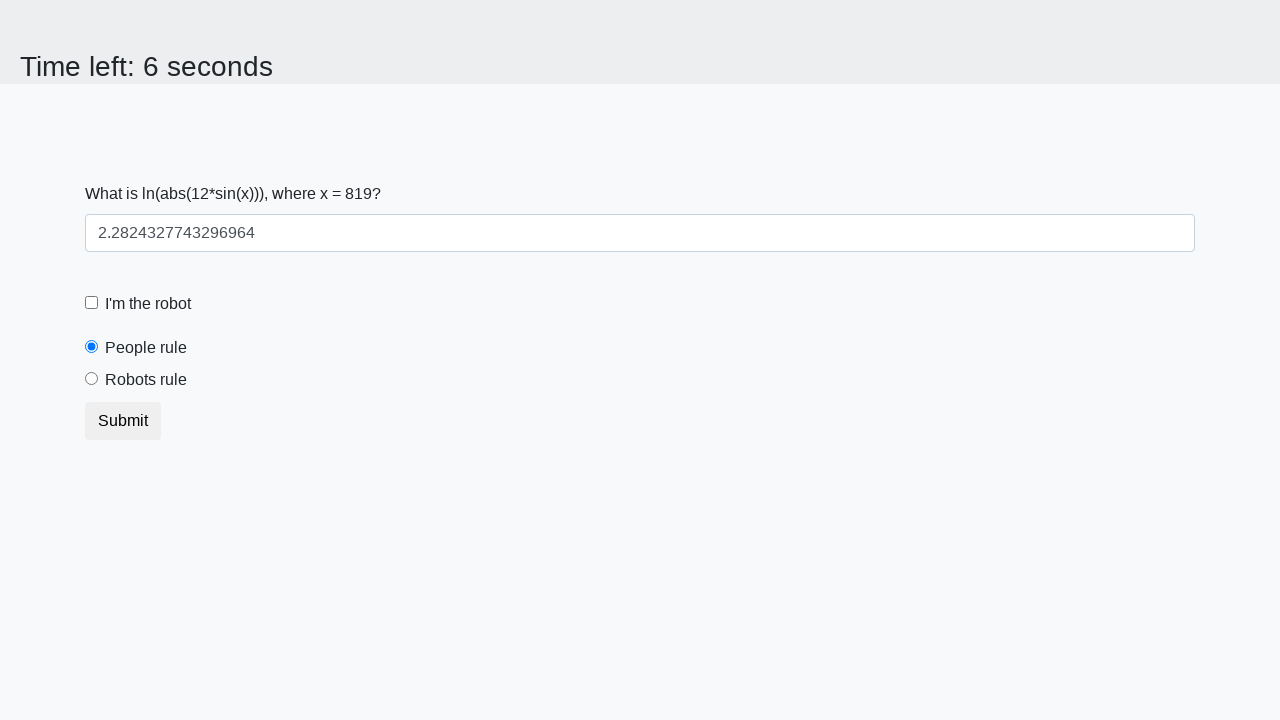

Clicked the robot checkbox at (92, 303) on #robotCheckbox
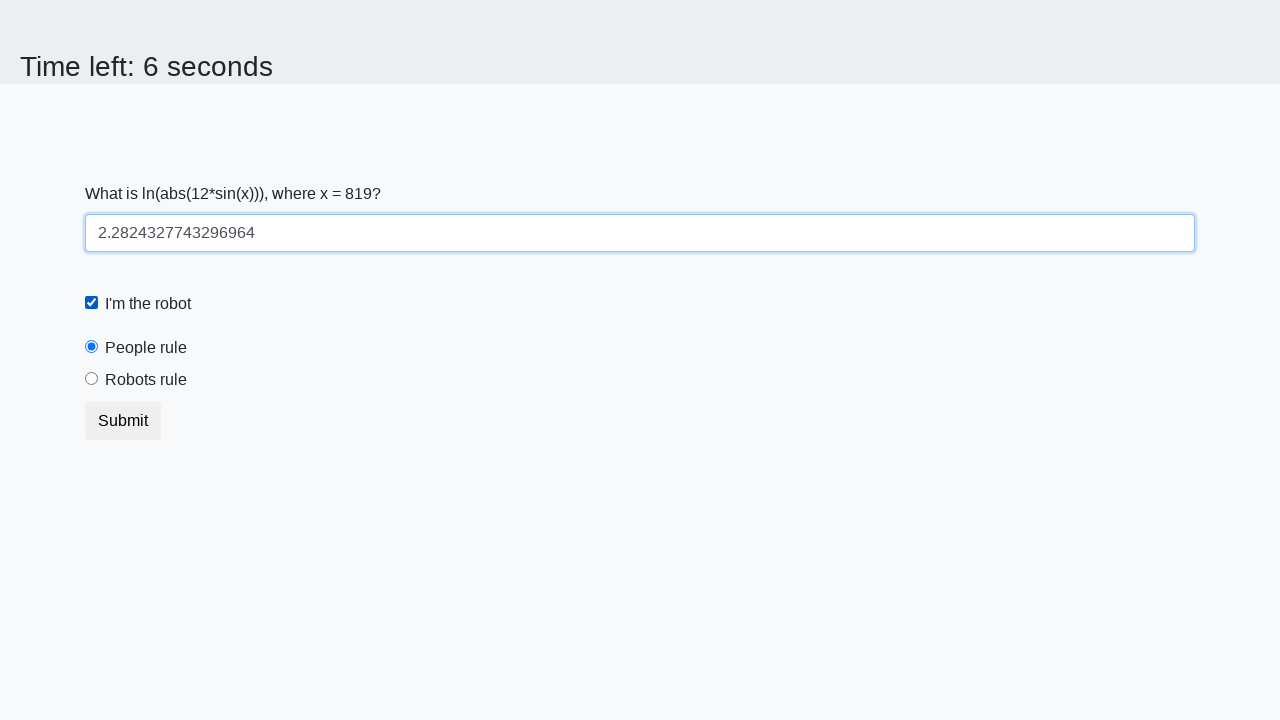

Clicked the 'robots rule' radio button at (92, 379) on #robotsRule
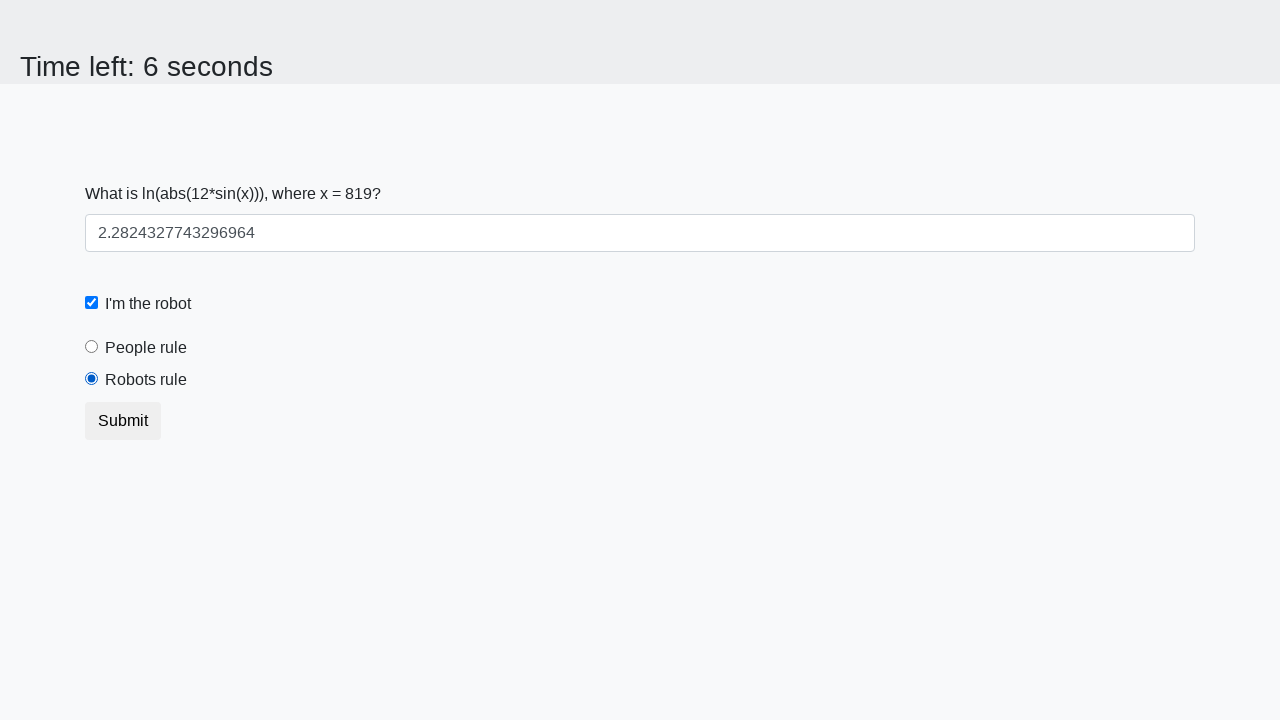

Clicked the submit button to submit the form at (123, 421) on button.btn[type='submit']
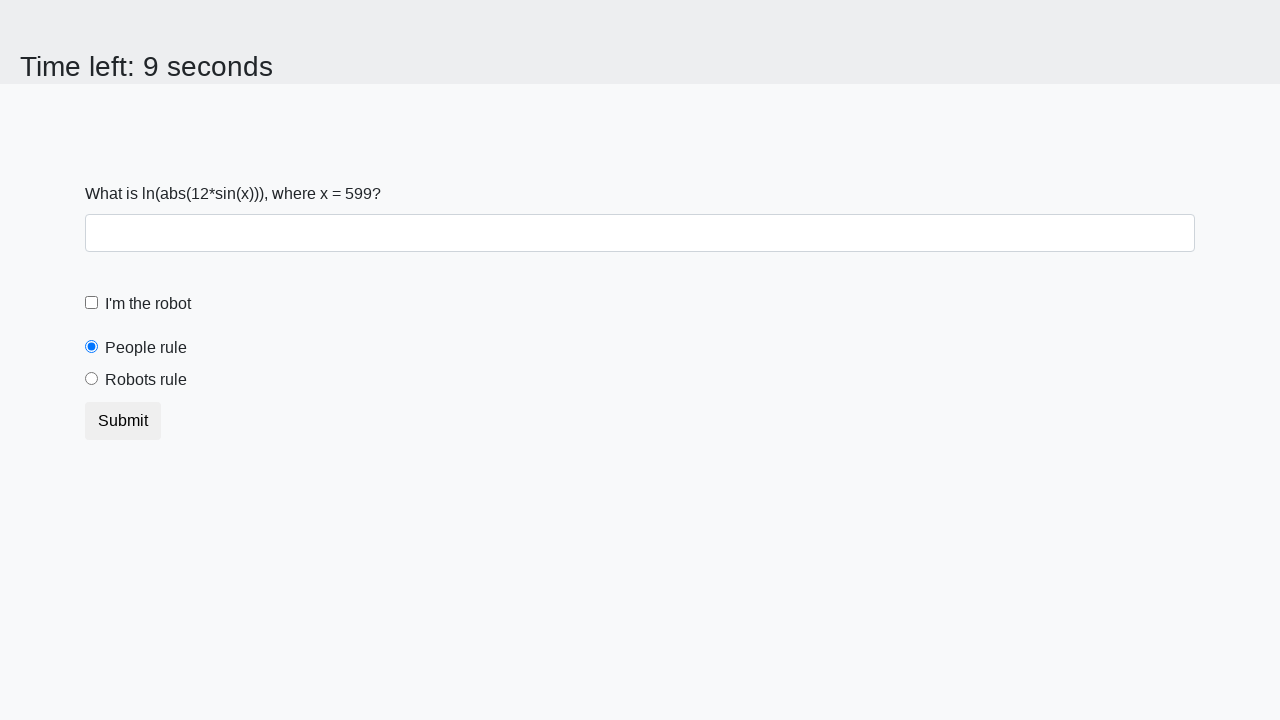

Set up dialog handler to accept any alerts
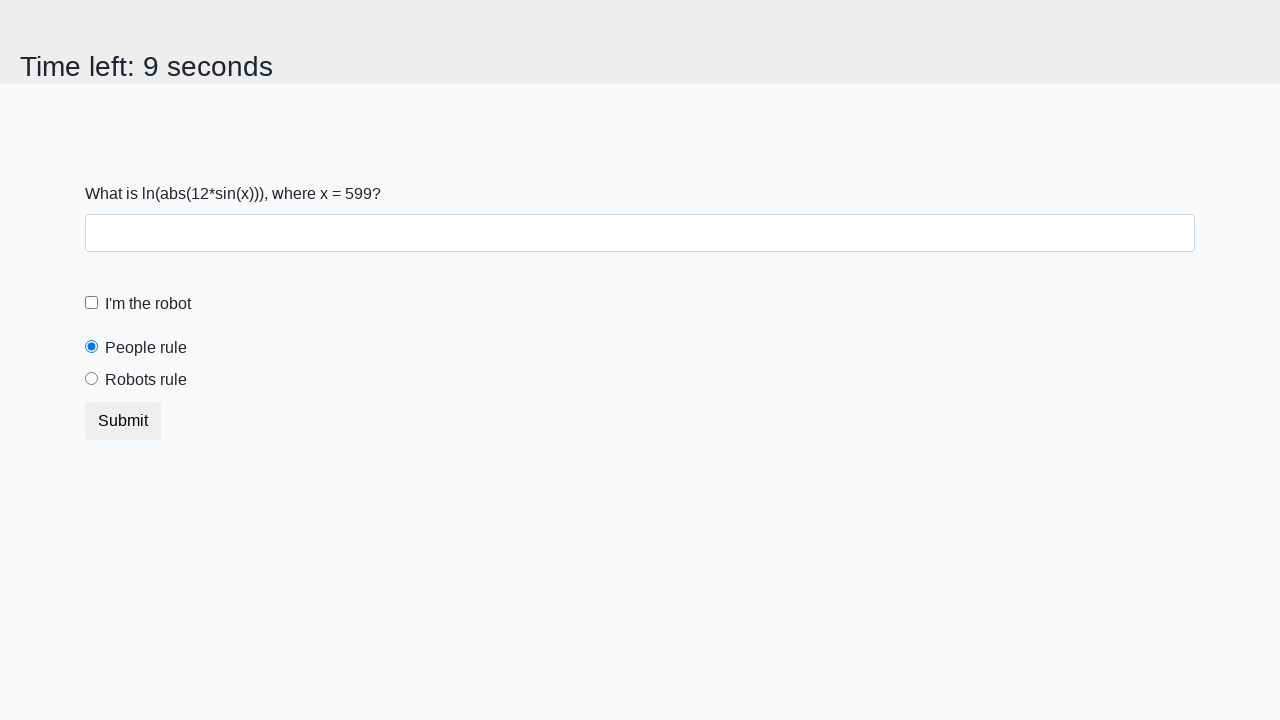

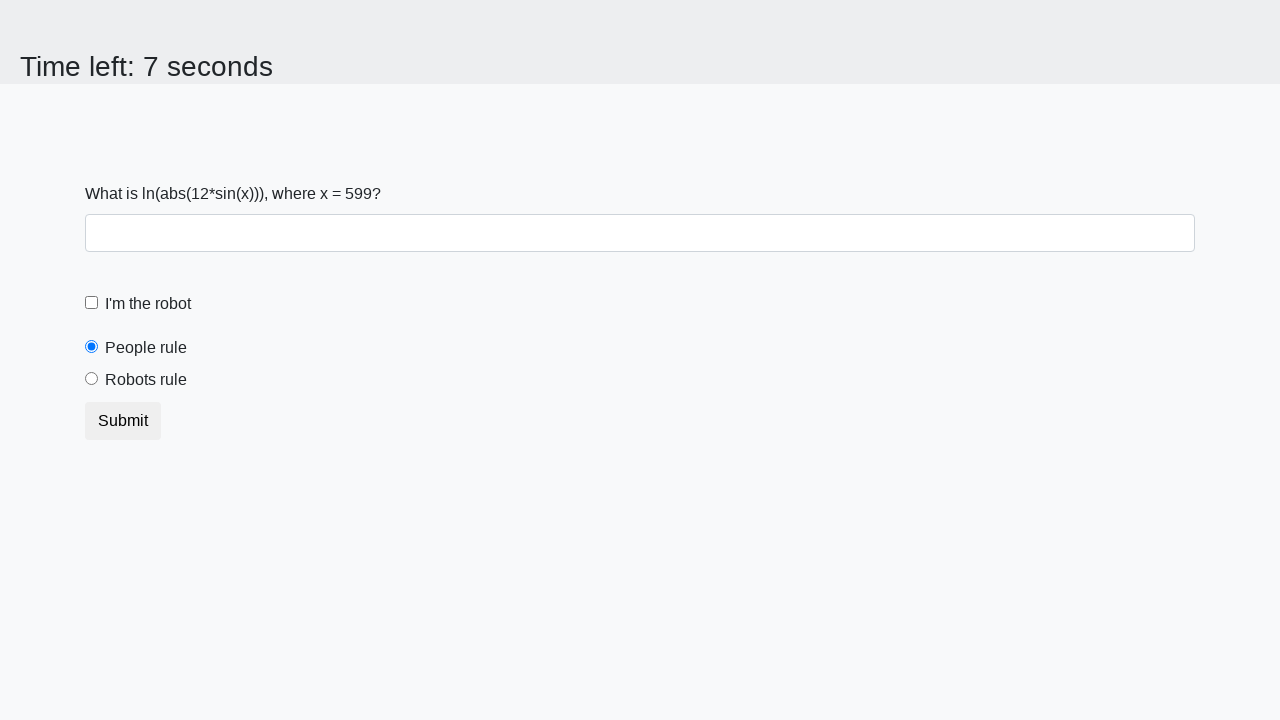